Tests keyboard key presses by sending SPACE and TAB keys to the page and verifying the displayed result text shows which key was pressed.

Starting URL: http://the-internet.herokuapp.com/key_presses

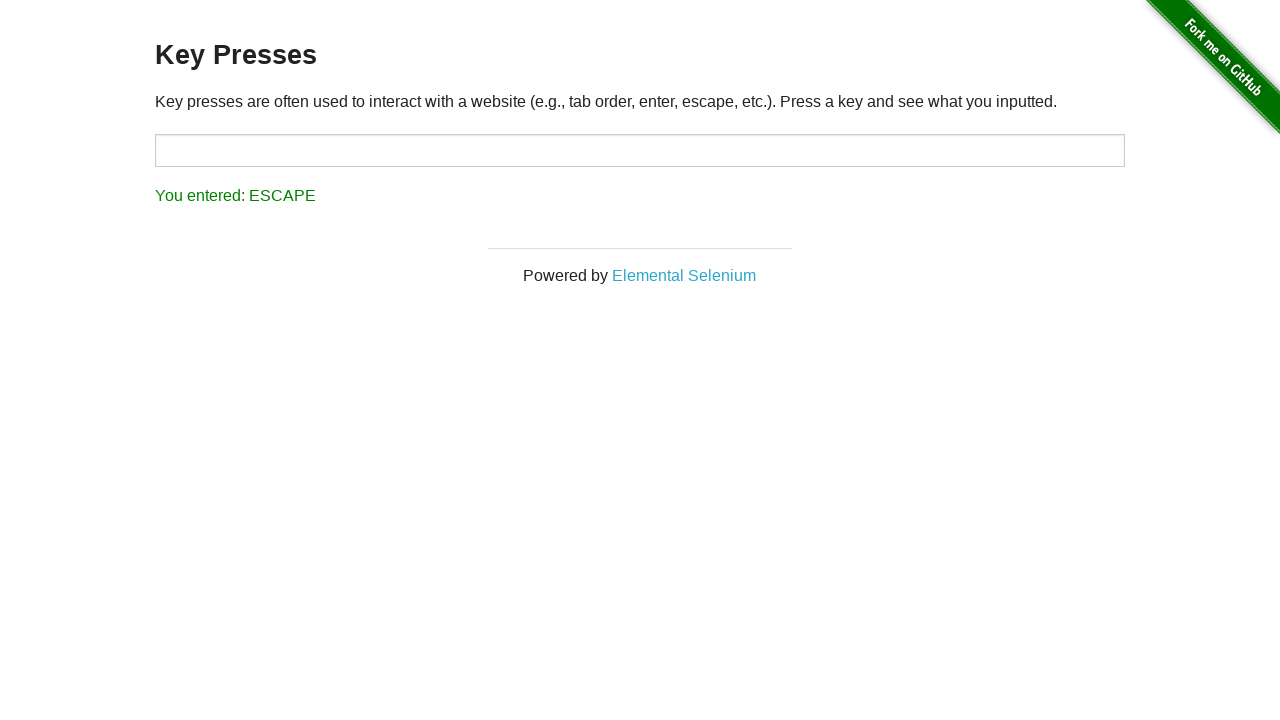

Pressed SPACE key on the example element on .example
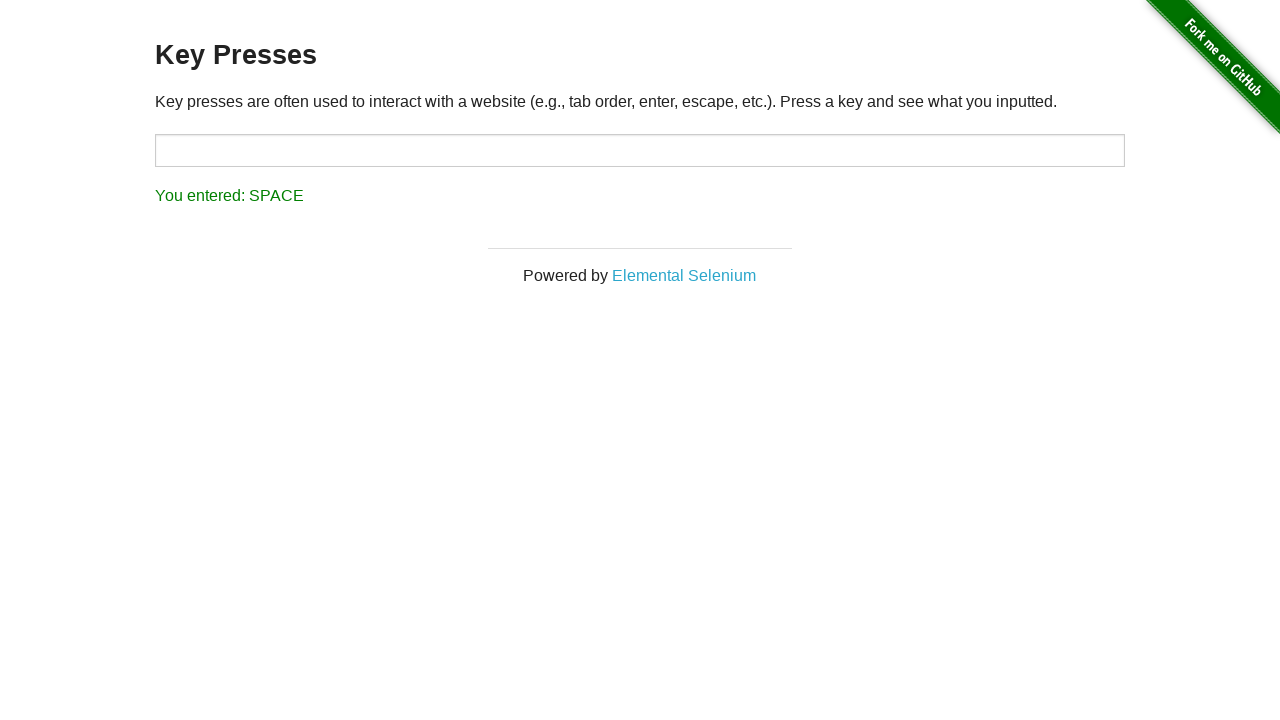

Result element loaded after SPACE key press
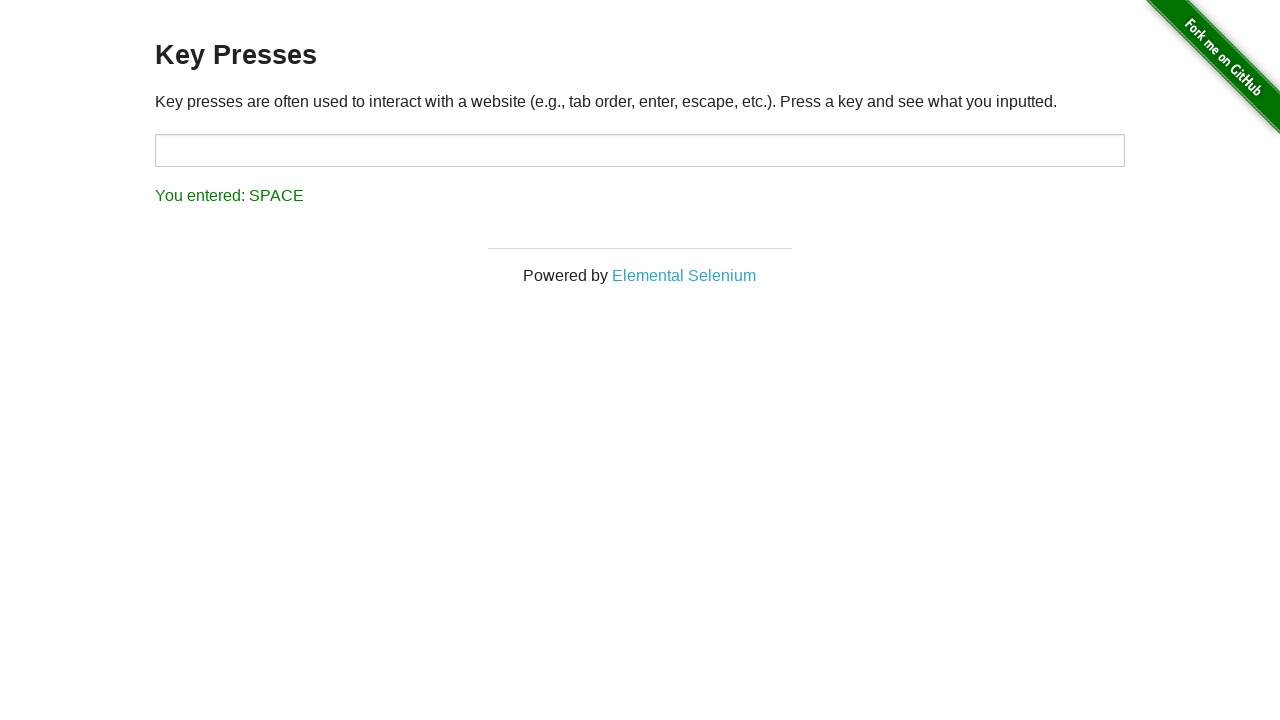

Verified result text shows 'You entered: SPACE'
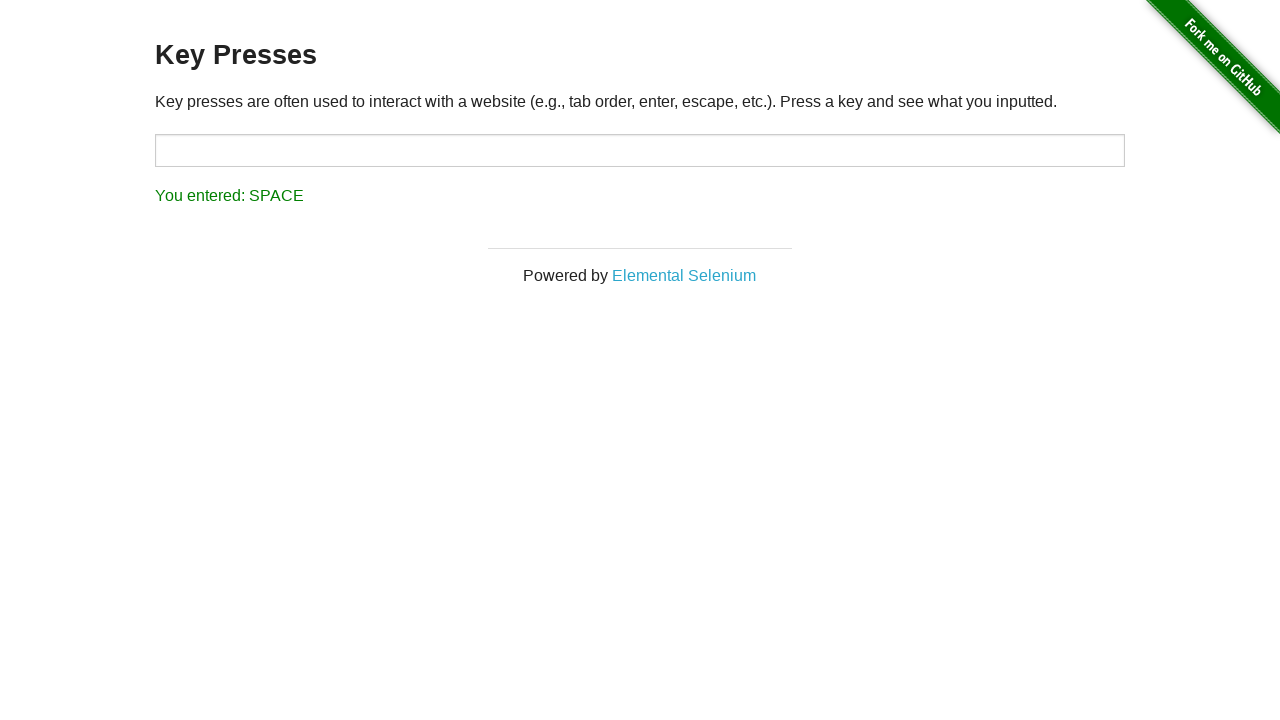

Pressed TAB key using keyboard
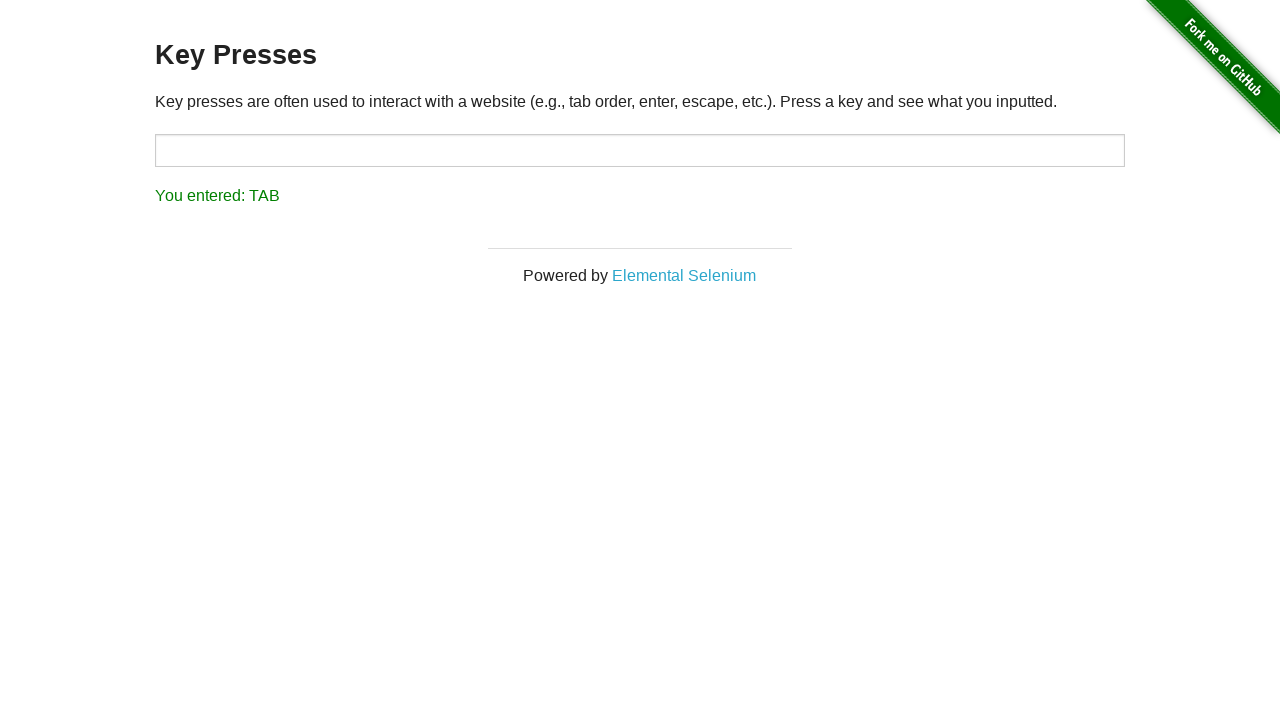

Verified result text shows 'You entered: TAB'
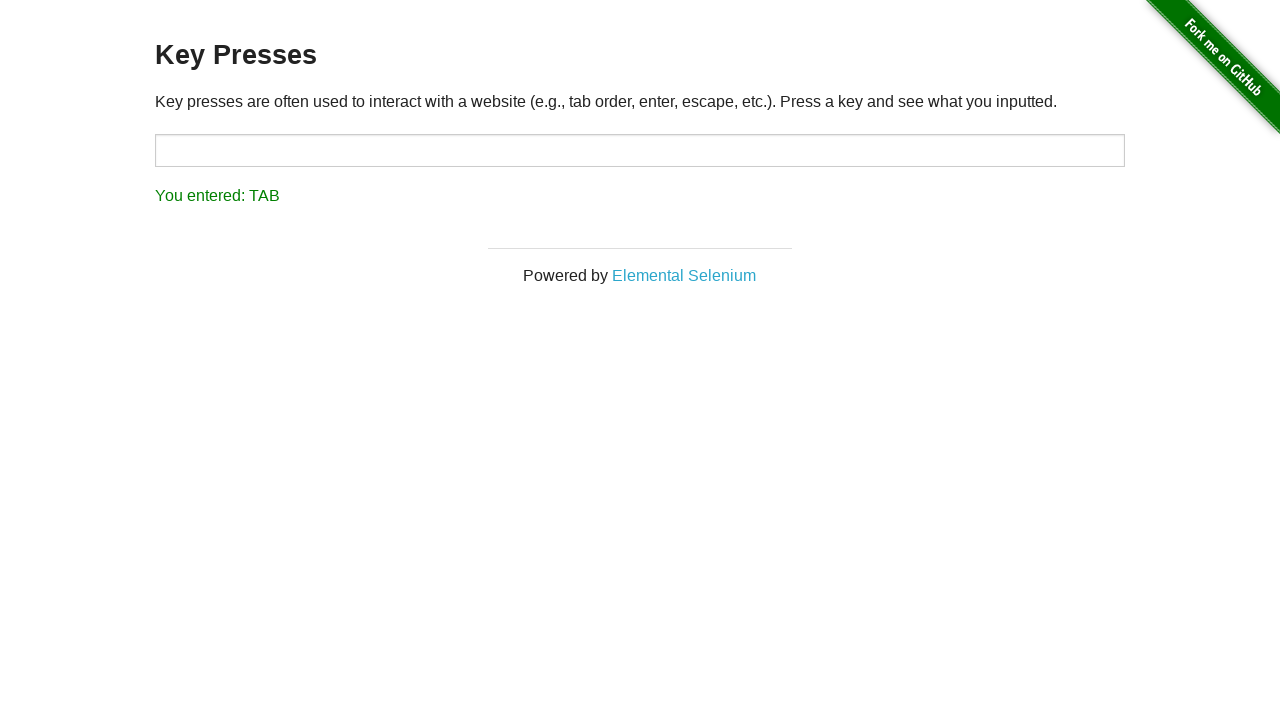

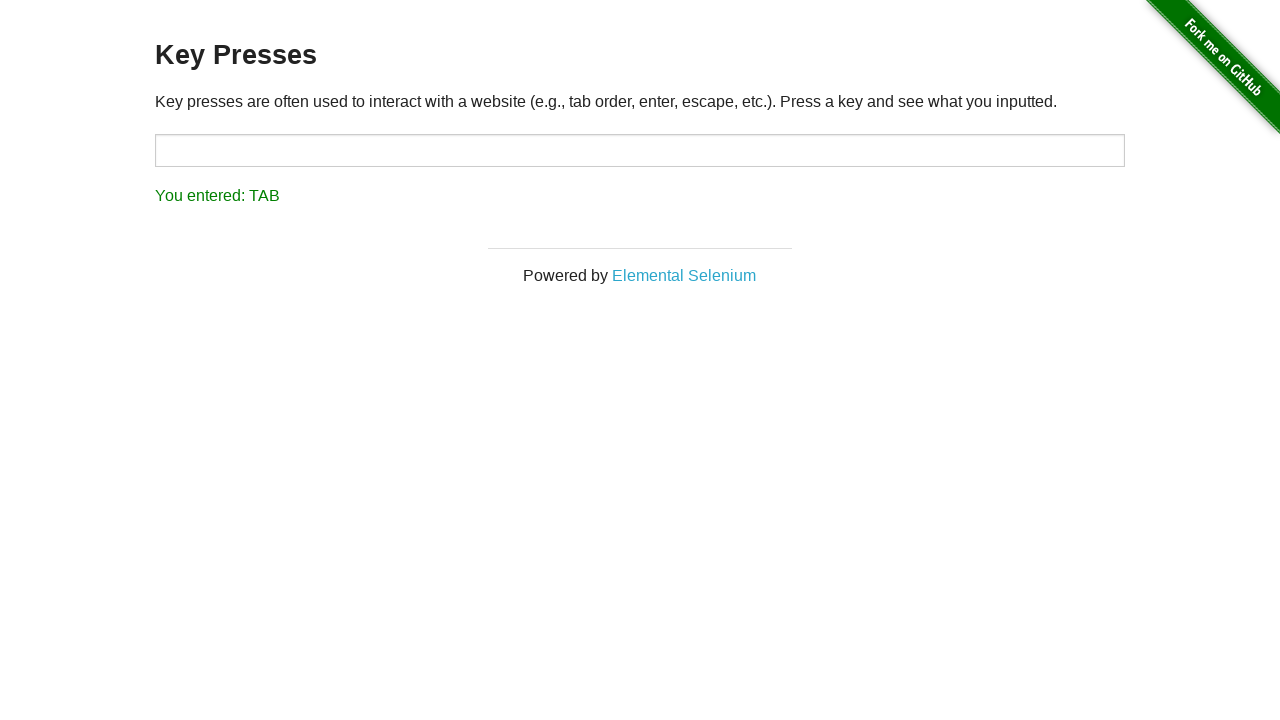